Tests a practice form submission by checking a checkbox, selecting gender, selecting employment status, filling password, submitting the form, then navigating to shop and adding a Nokia Edge product to cart.

Starting URL: https://rahulshettyacademy.com/angularpractice/

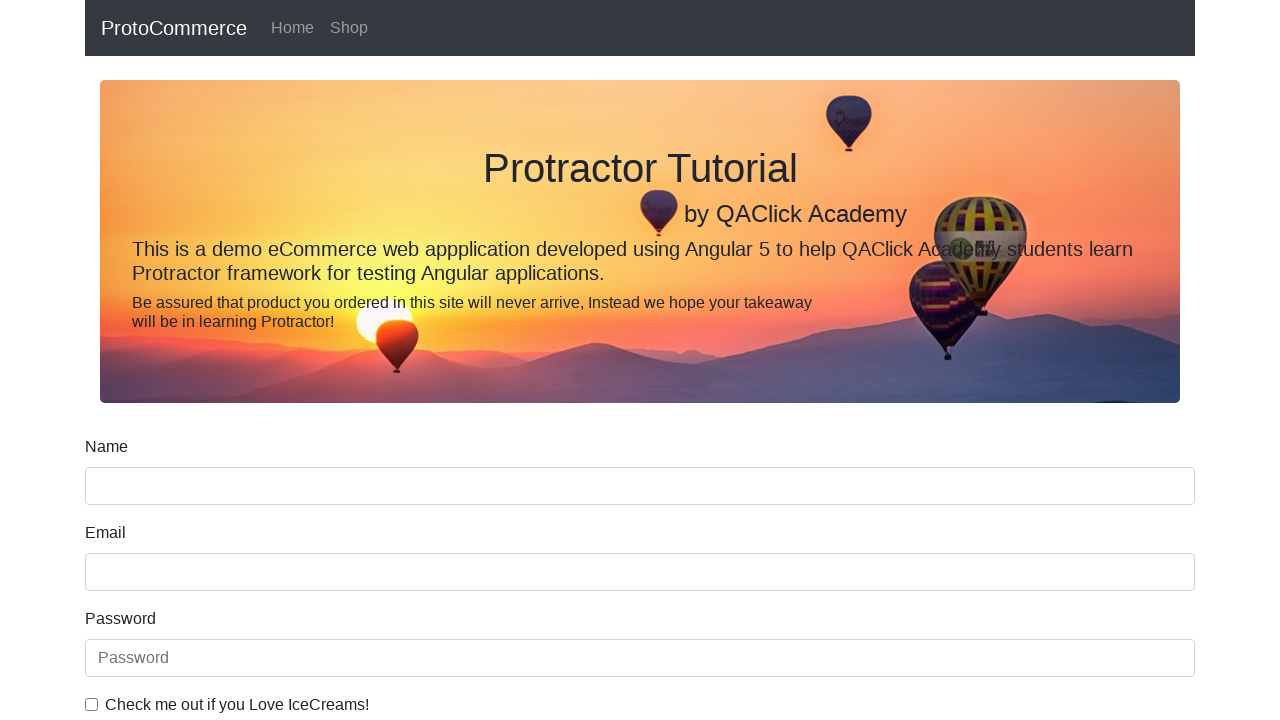

Checked 'I Love IceCreams' checkbox at (92, 704) on internal:label="Check me out if you Love IceCreams!"i
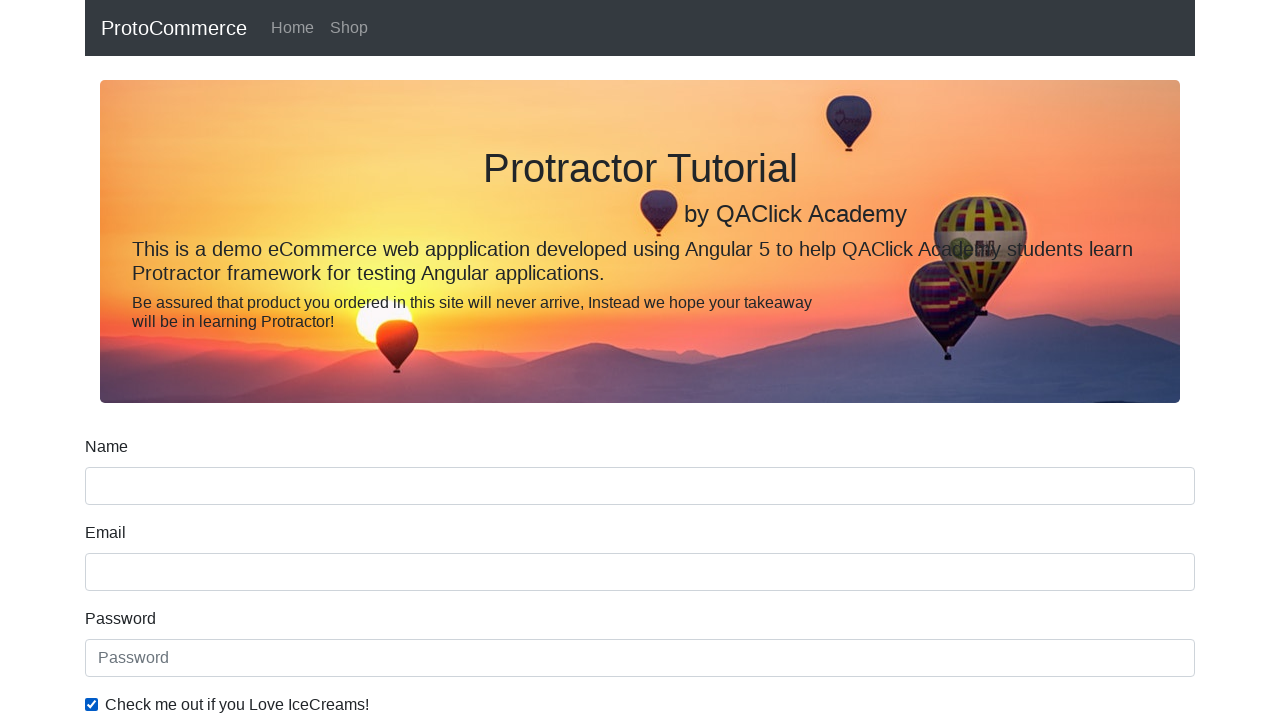

Selected 'Male' for gender on internal:label="Gender"i
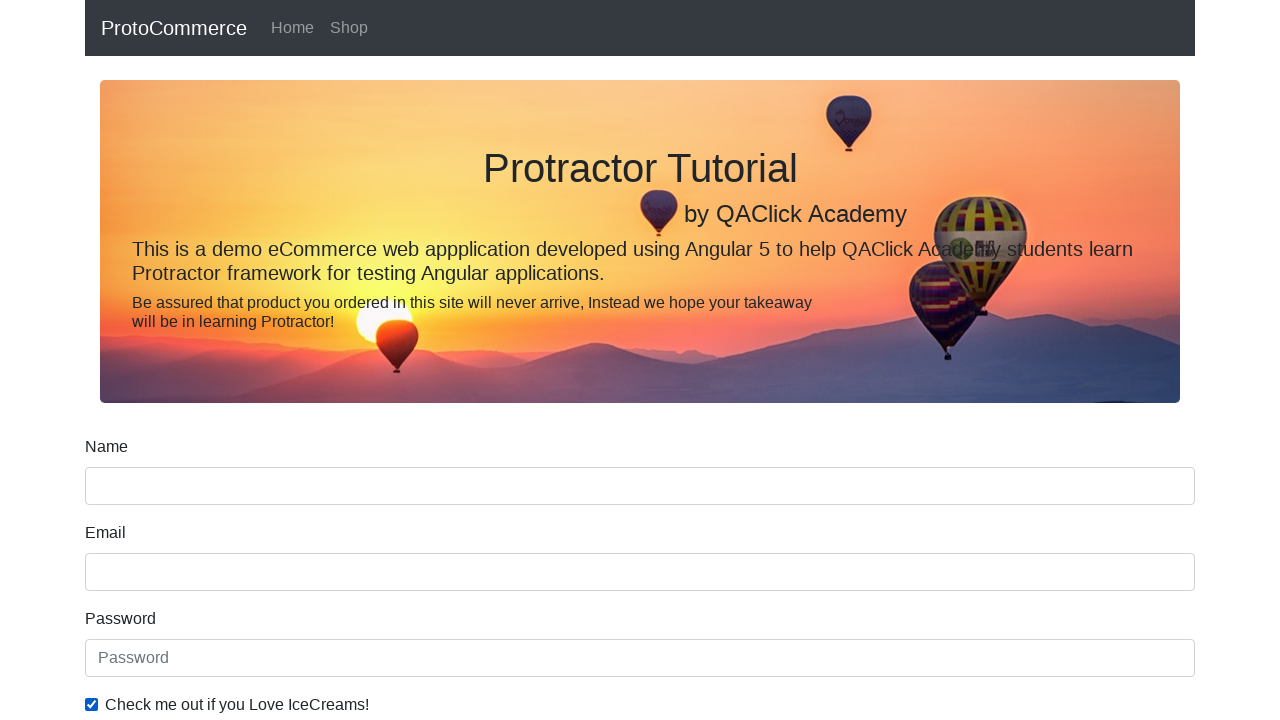

Selected 'Employed' employment status at (326, 360) on internal:label="Employed"i
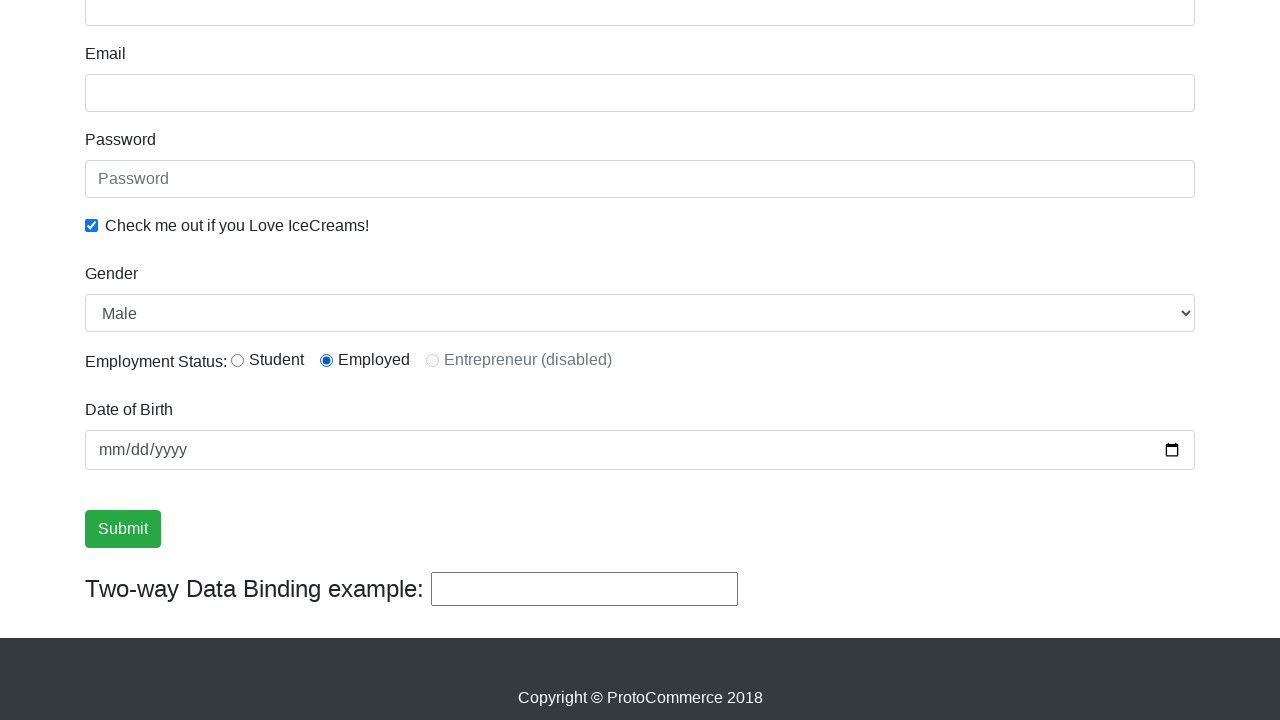

Filled password field with 'abc123' on internal:attr=[placeholder="Password"i]
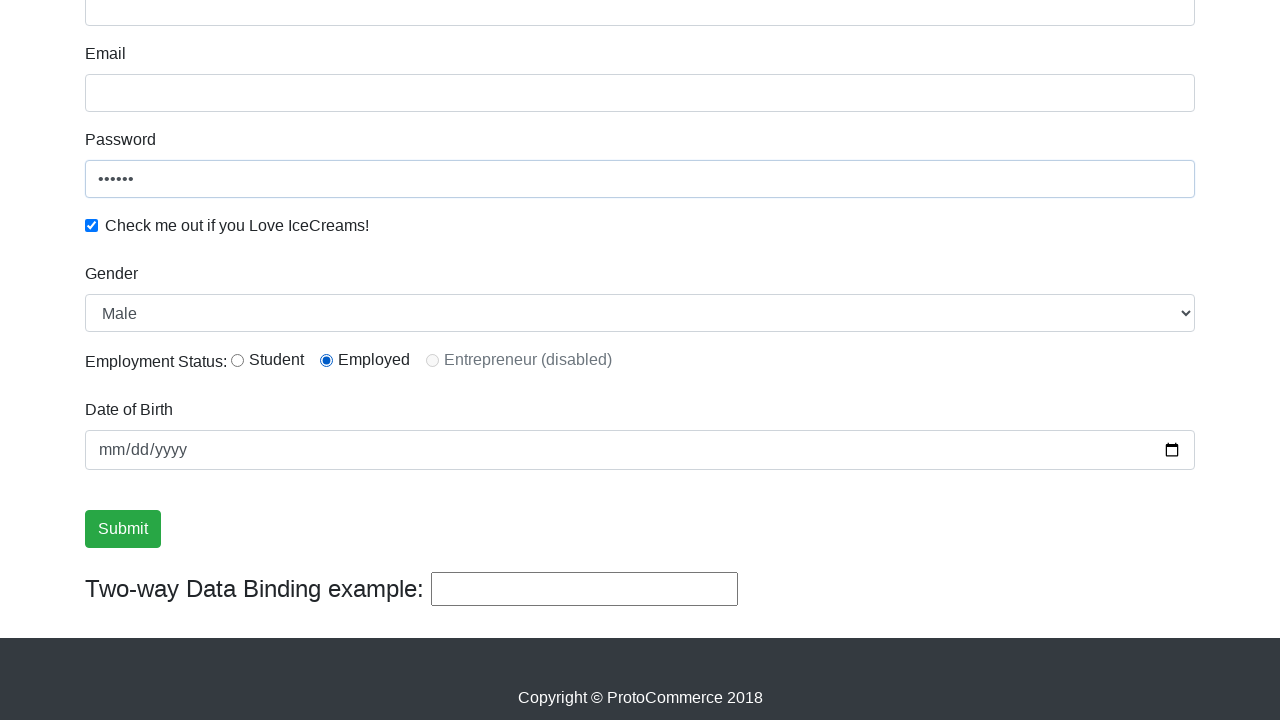

Clicked Submit button to submit the form at (123, 529) on internal:role=button[name="Submit"i]
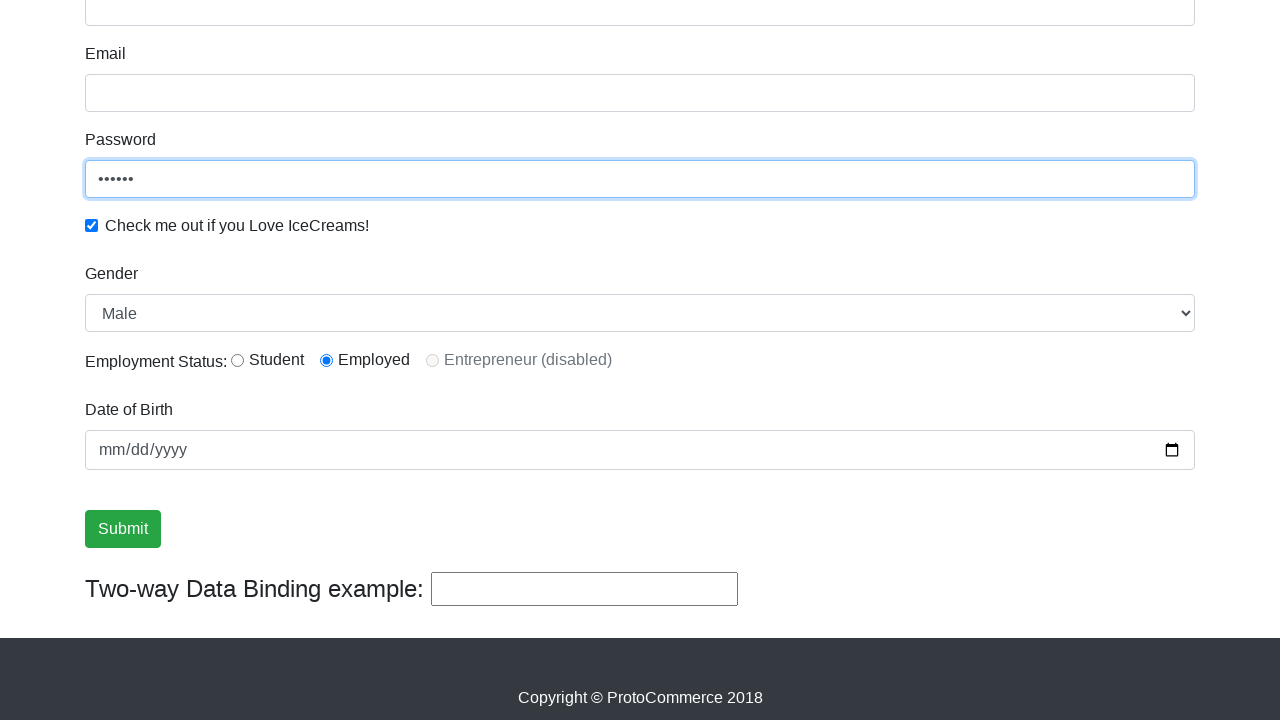

Verified success message 'The Form has been submitted successfully!' is visible
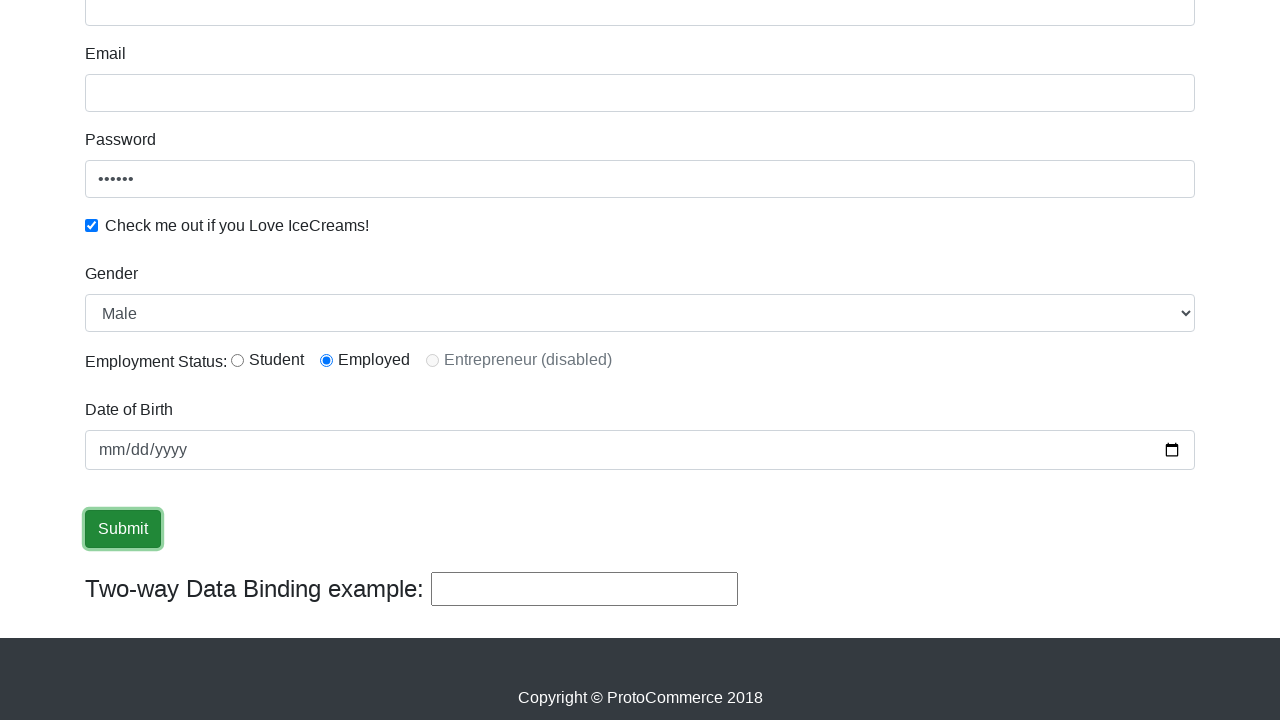

Clicked on 'Shop' link to navigate to shop page at (349, 28) on internal:role=link[name="Shop"i]
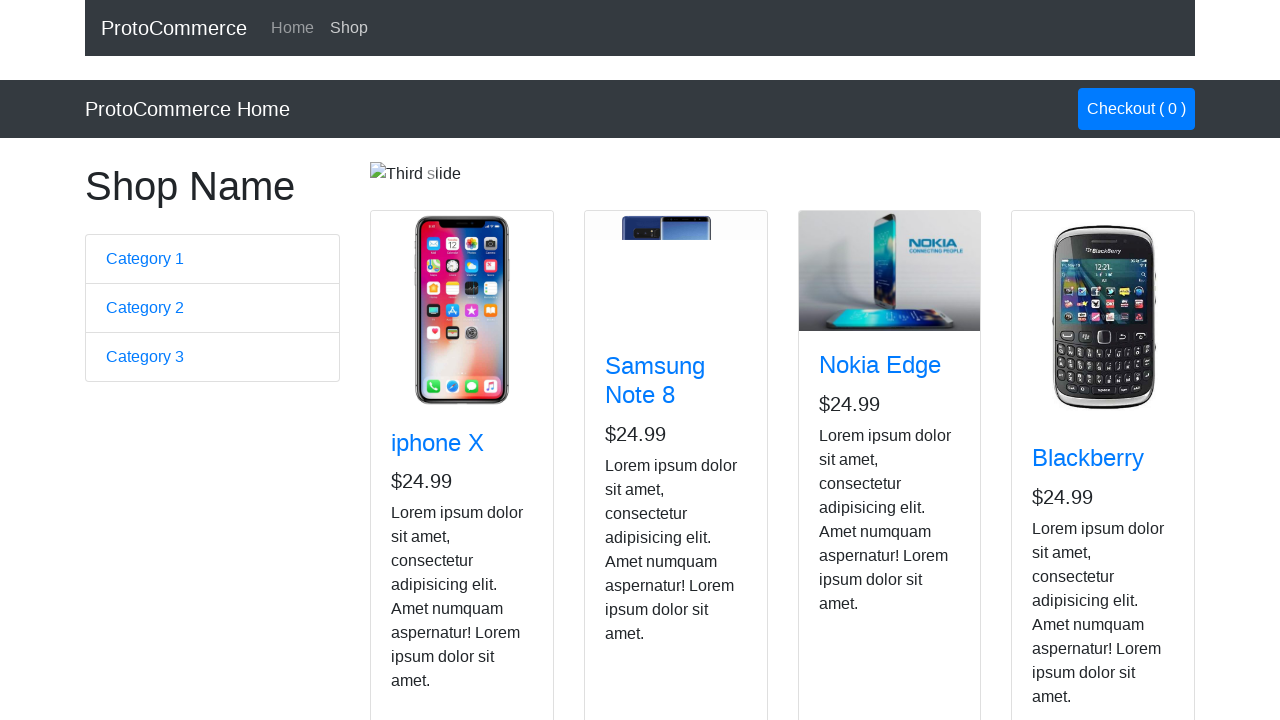

Added 'Nokia Edge' product to cart at (854, 528) on app-card >> internal:has-text="Nokia Edge"i >> internal:role=button[name="Add"i]
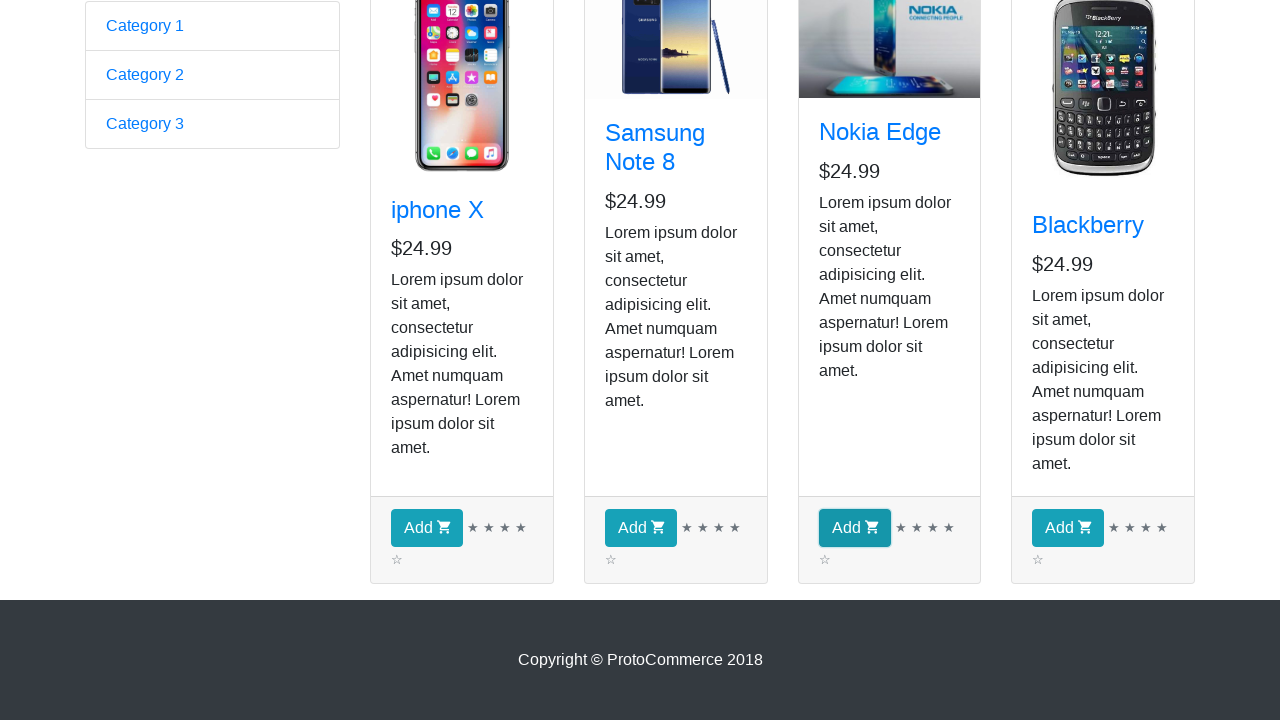

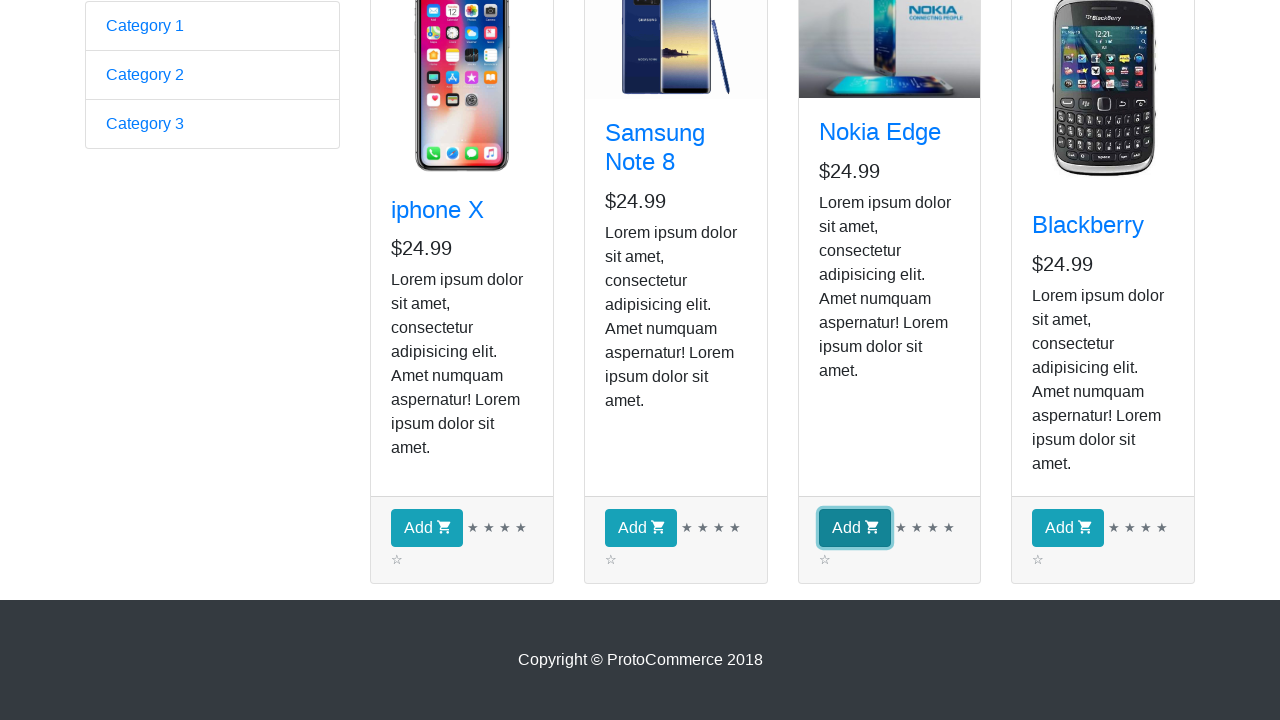